Tests the add/remove elements functionality by clicking the "Add Element" button on the Heroku test app page

Starting URL: https://the-internet.herokuapp.com/add_remove_elements/

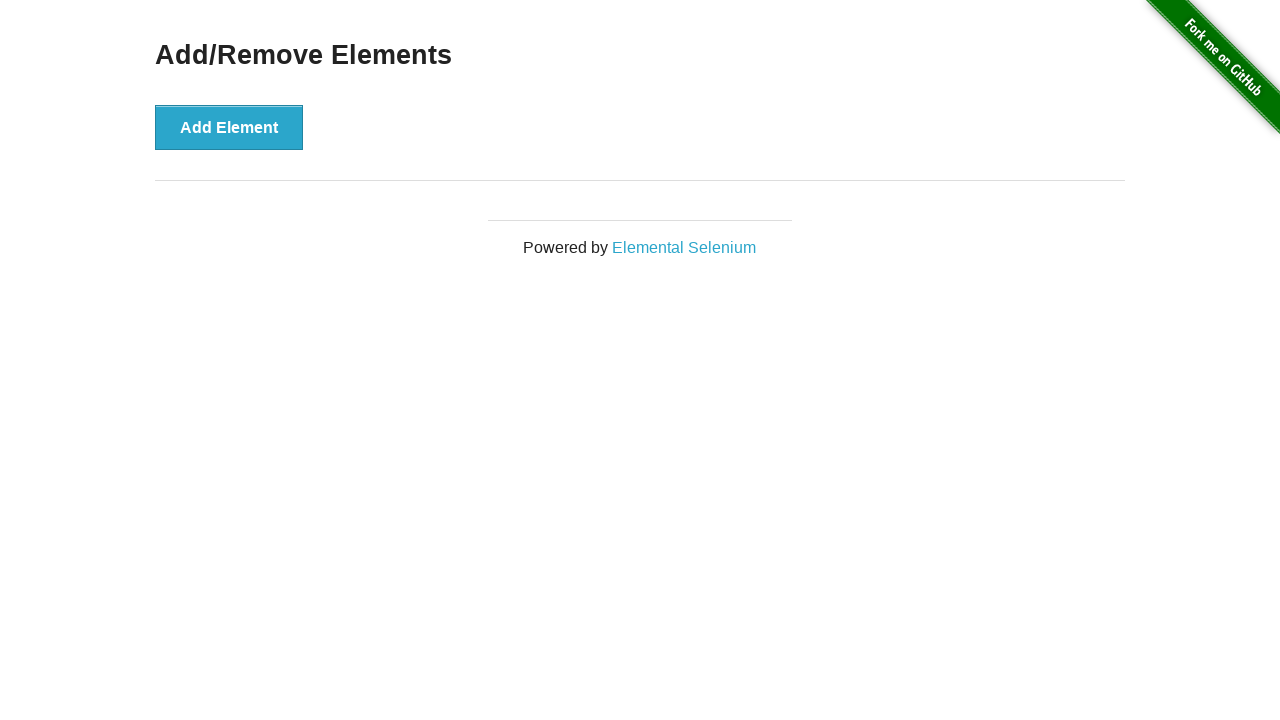

Clicked the 'Add Element' button at (229, 127) on button
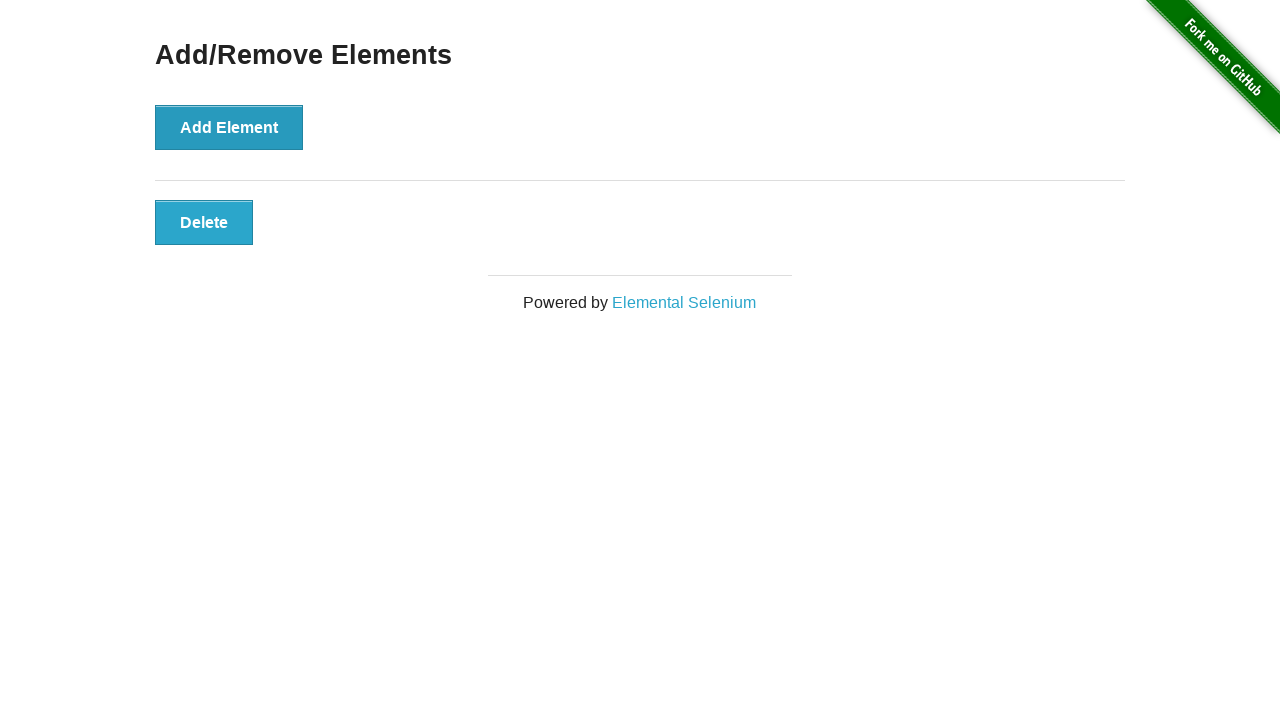

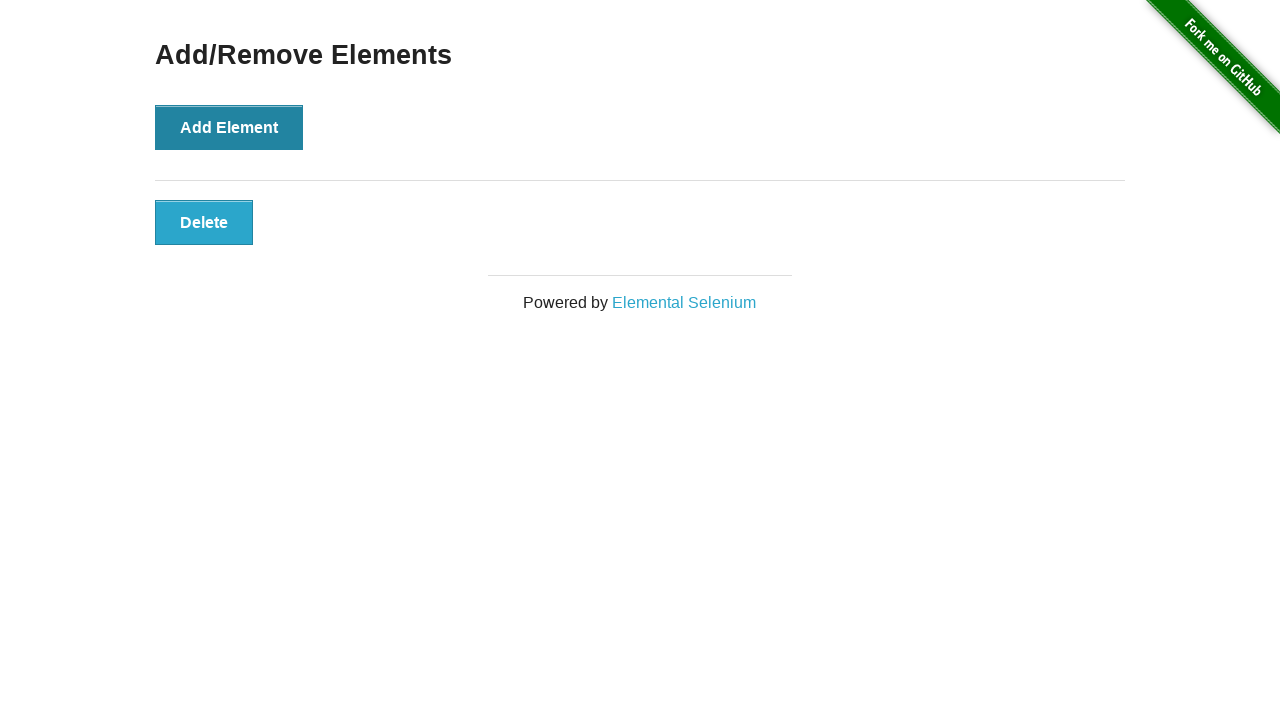